Tests multiple window handling by clicking a link that opens a new window, then switching between the original and new windows to verify correct window focus by checking page titles.

Starting URL: http://the-internet.herokuapp.com/windows

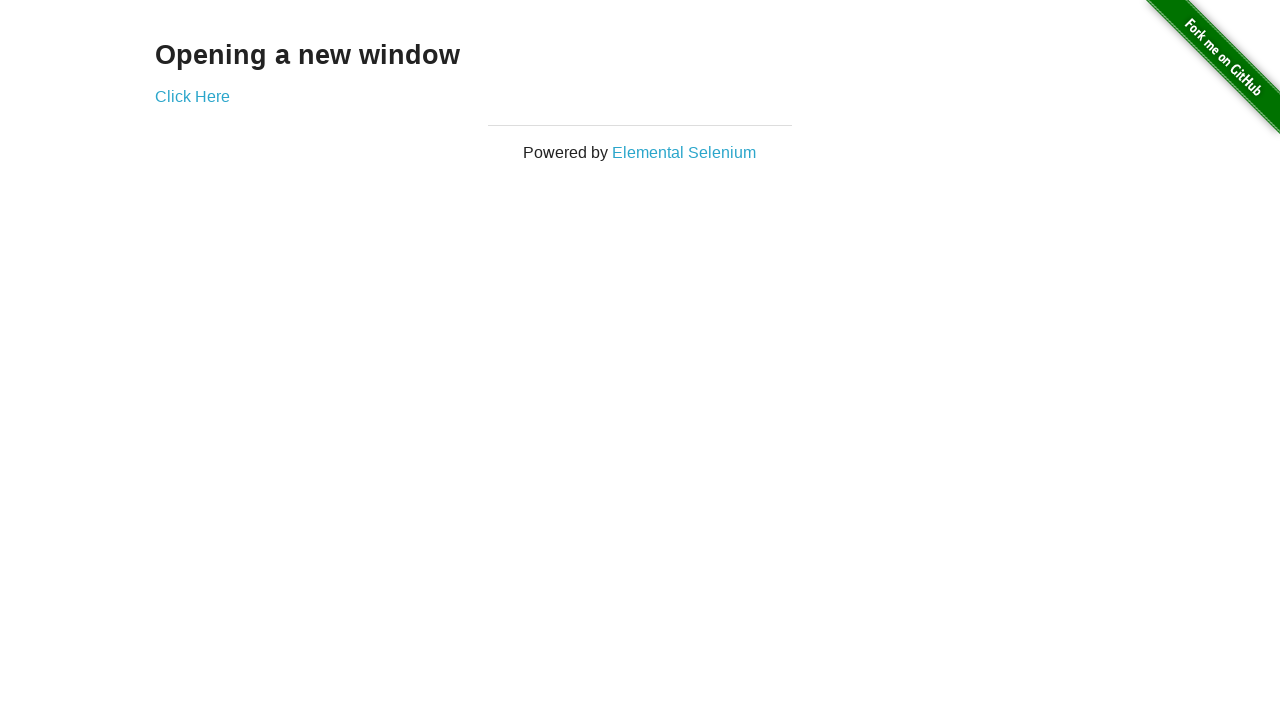

Clicked link to open a new window at (192, 96) on .example a
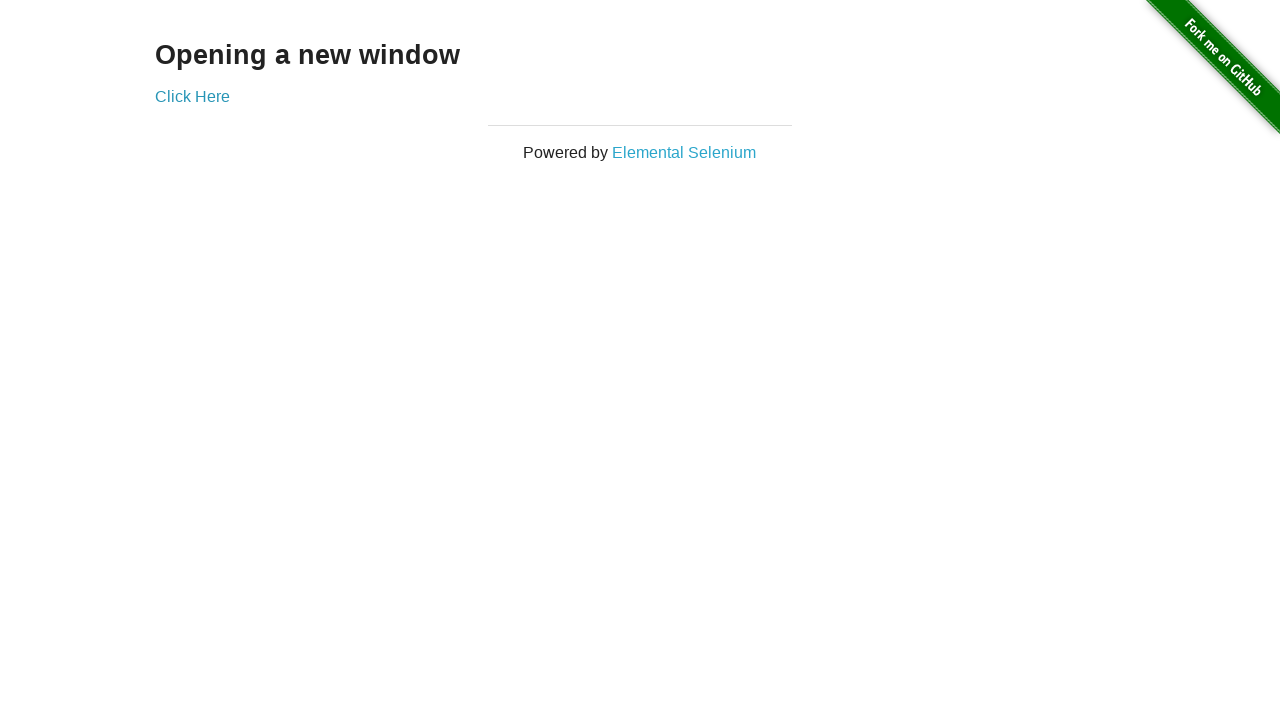

New window opened and captured
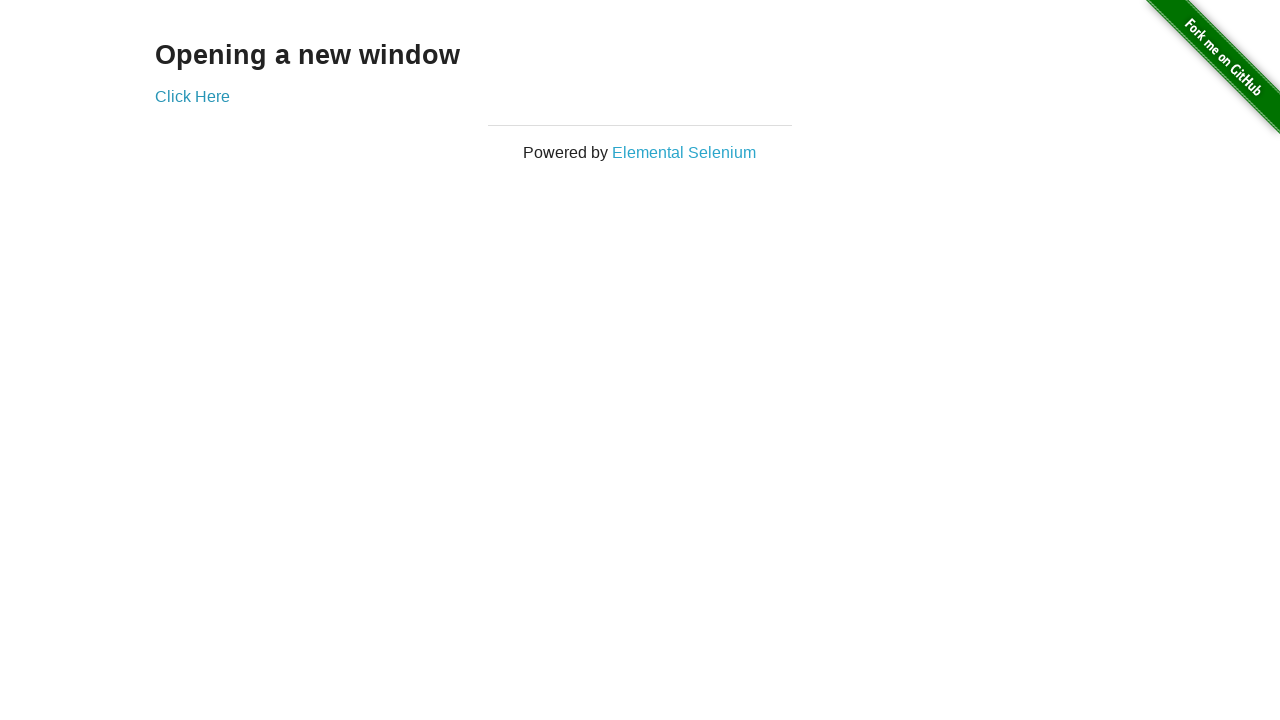

Verified original window title is 'The Internet' (not 'New Window')
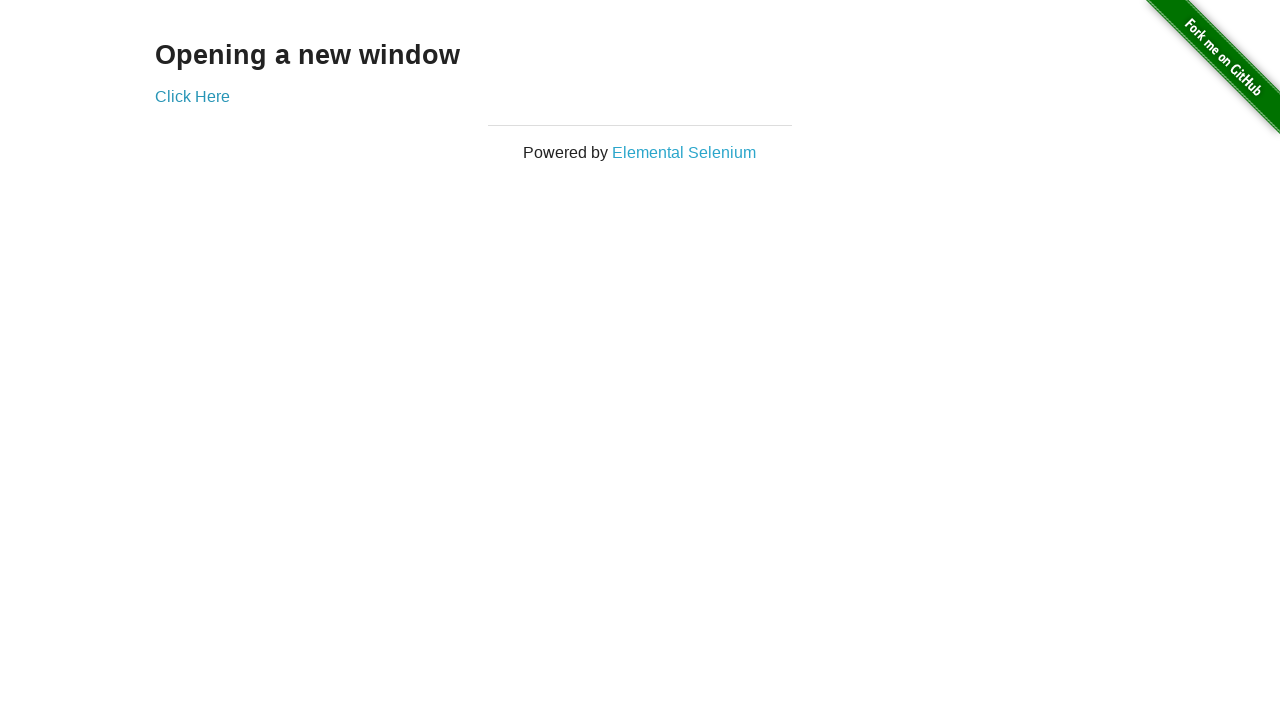

New page finished loading
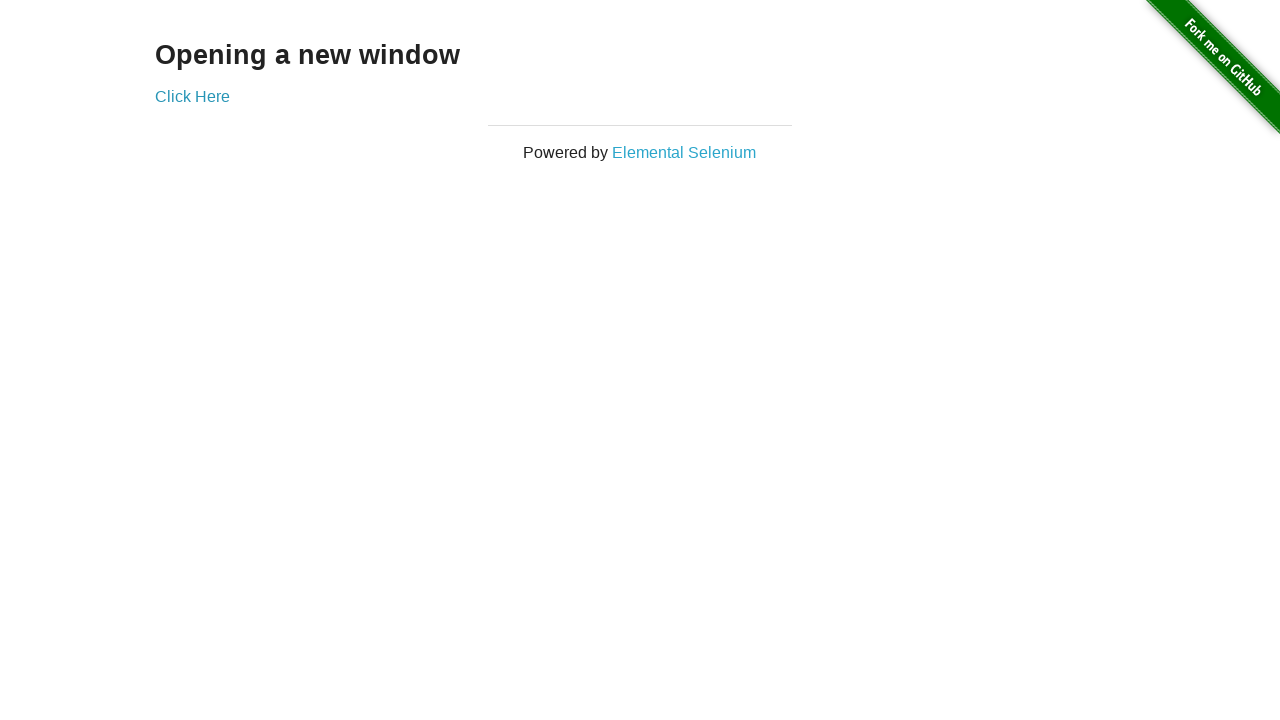

Verified new window title is 'New Window'
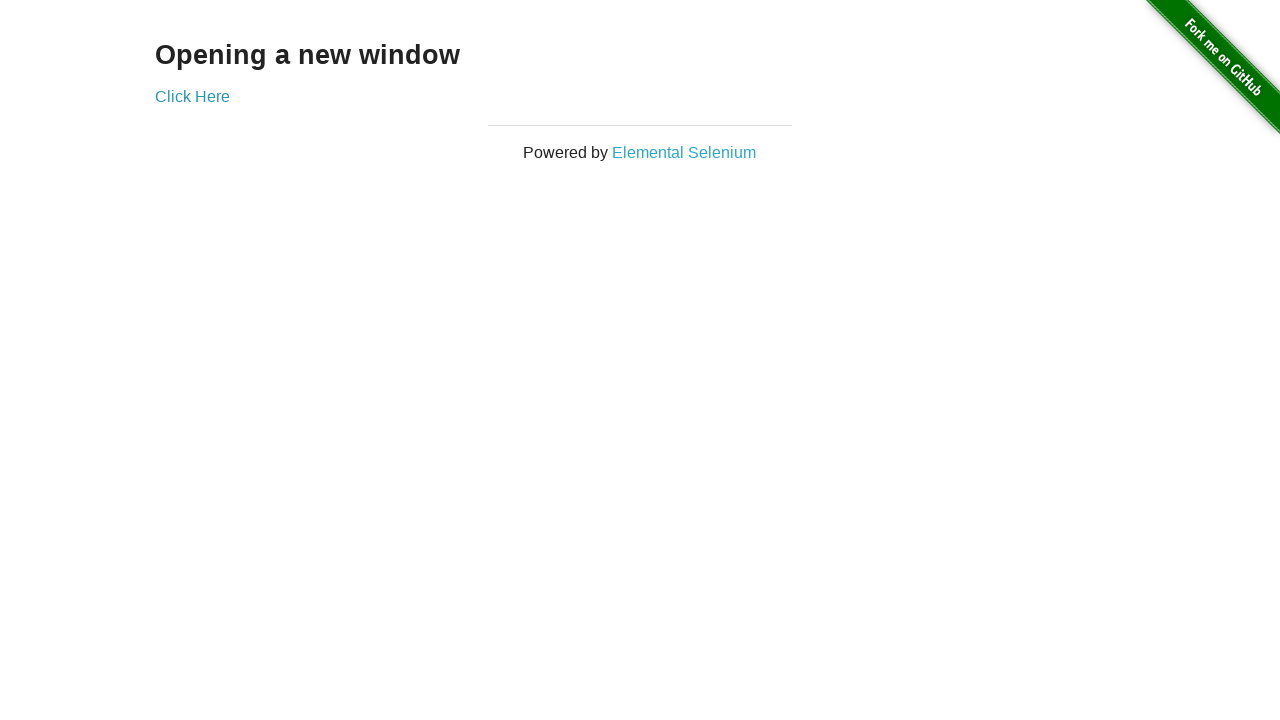

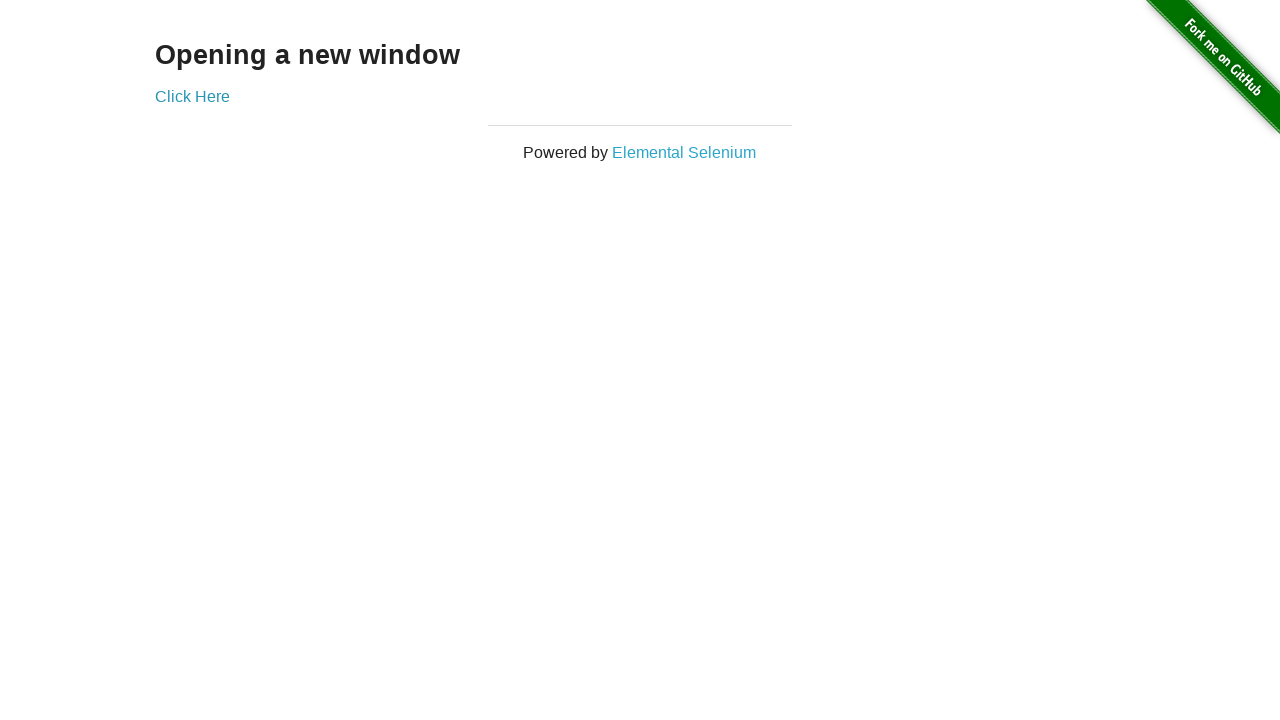